Navigates to Flipkart website using Edge browser and verifies the page loads

Starting URL: https://www.flipkart.com

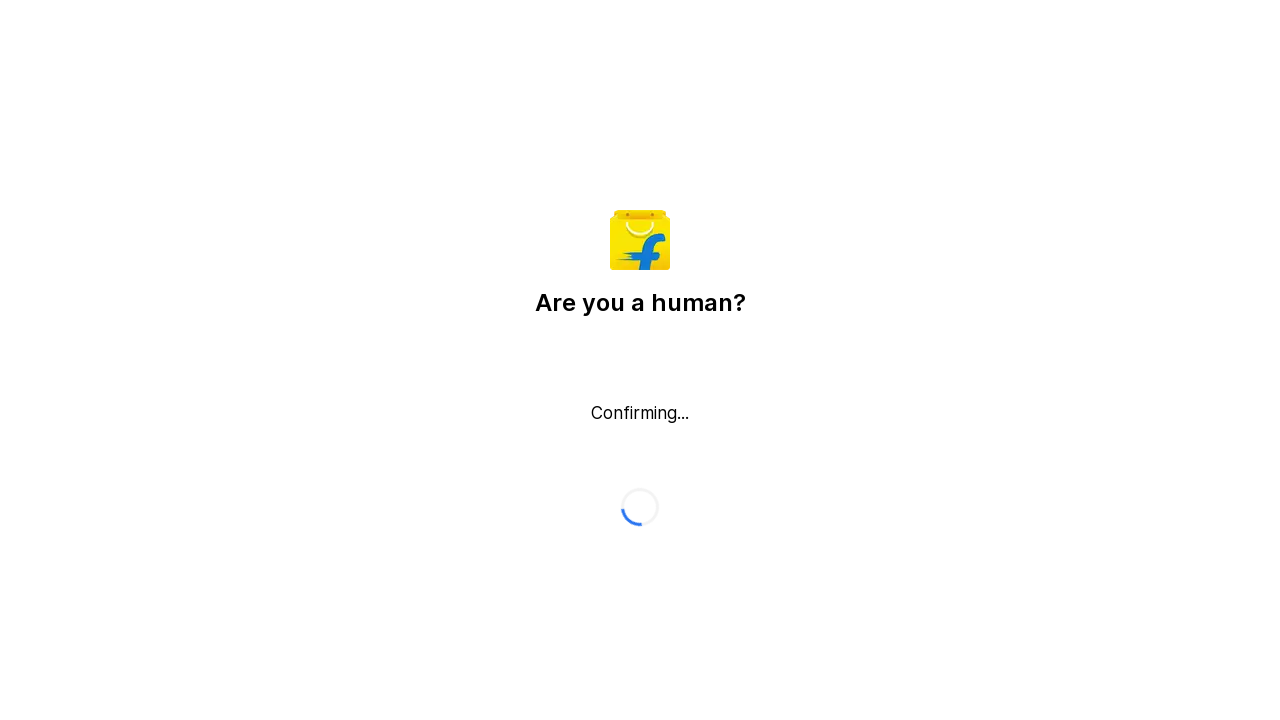

Verified Flipkart page loaded by asserting page title exists
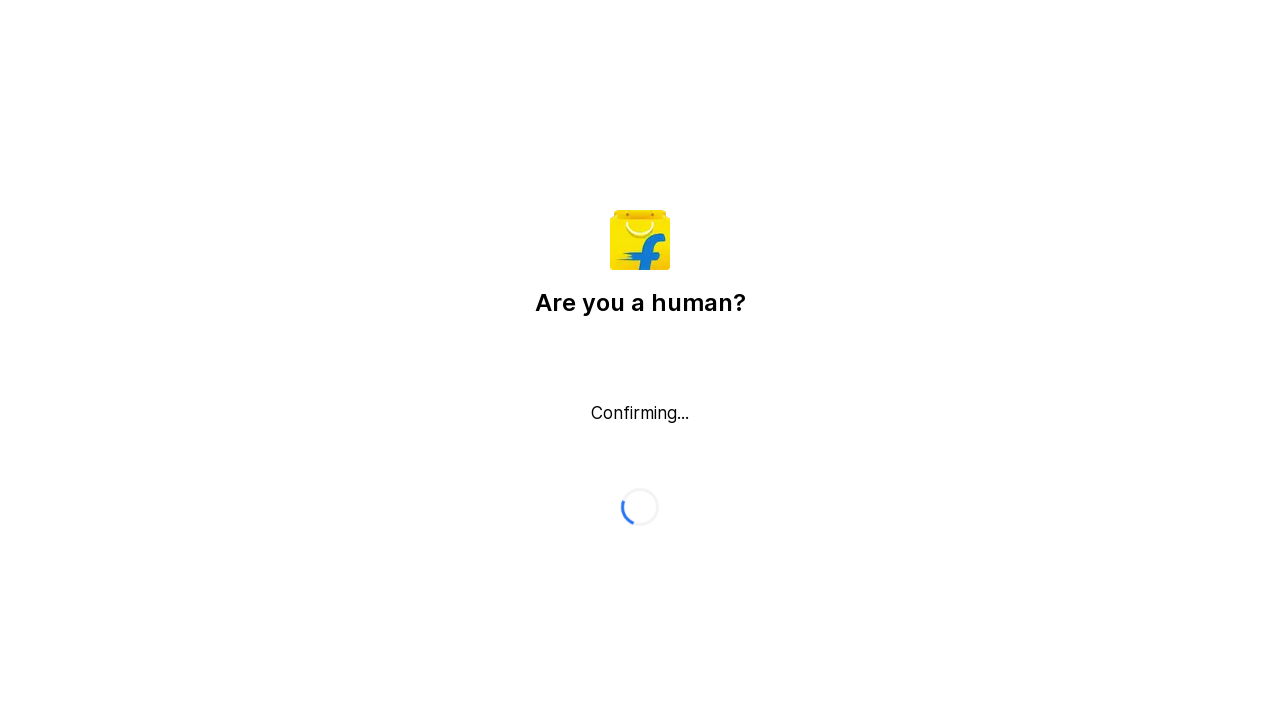

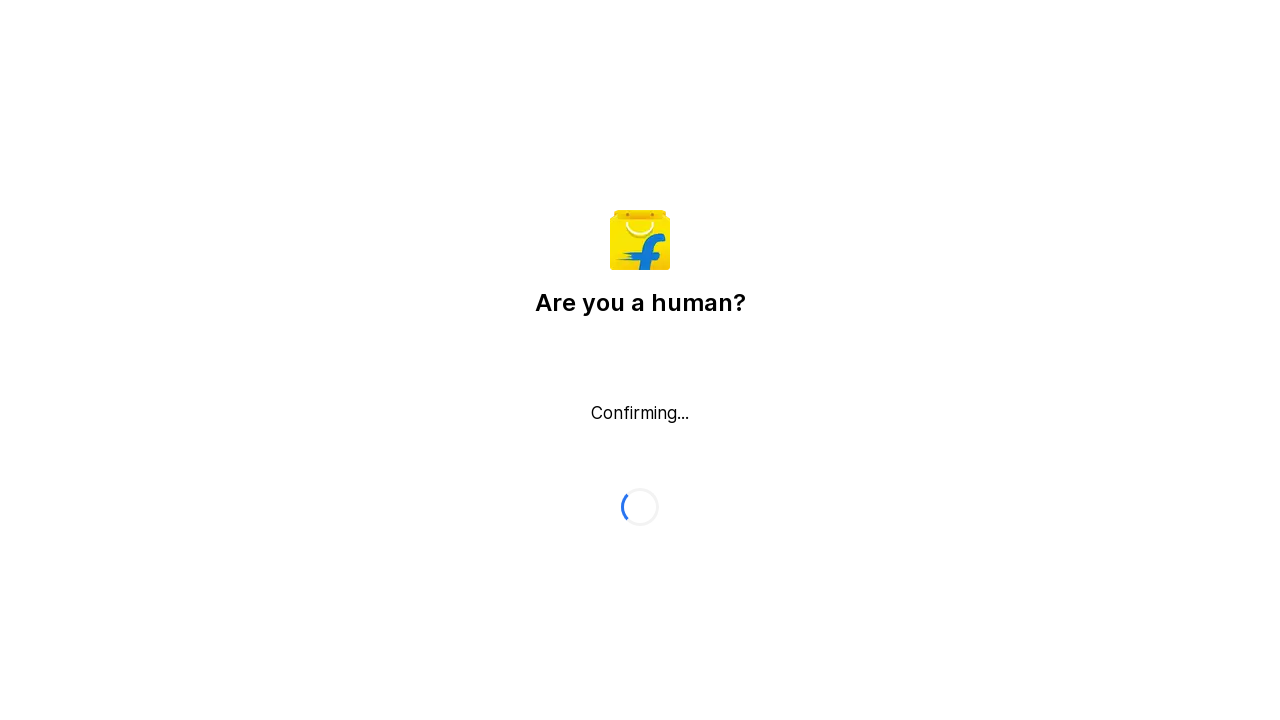